Tests checkbox functionality by clicking a checkbox and verifying it becomes checked

Starting URL: https://the-internet.herokuapp.com/checkboxes

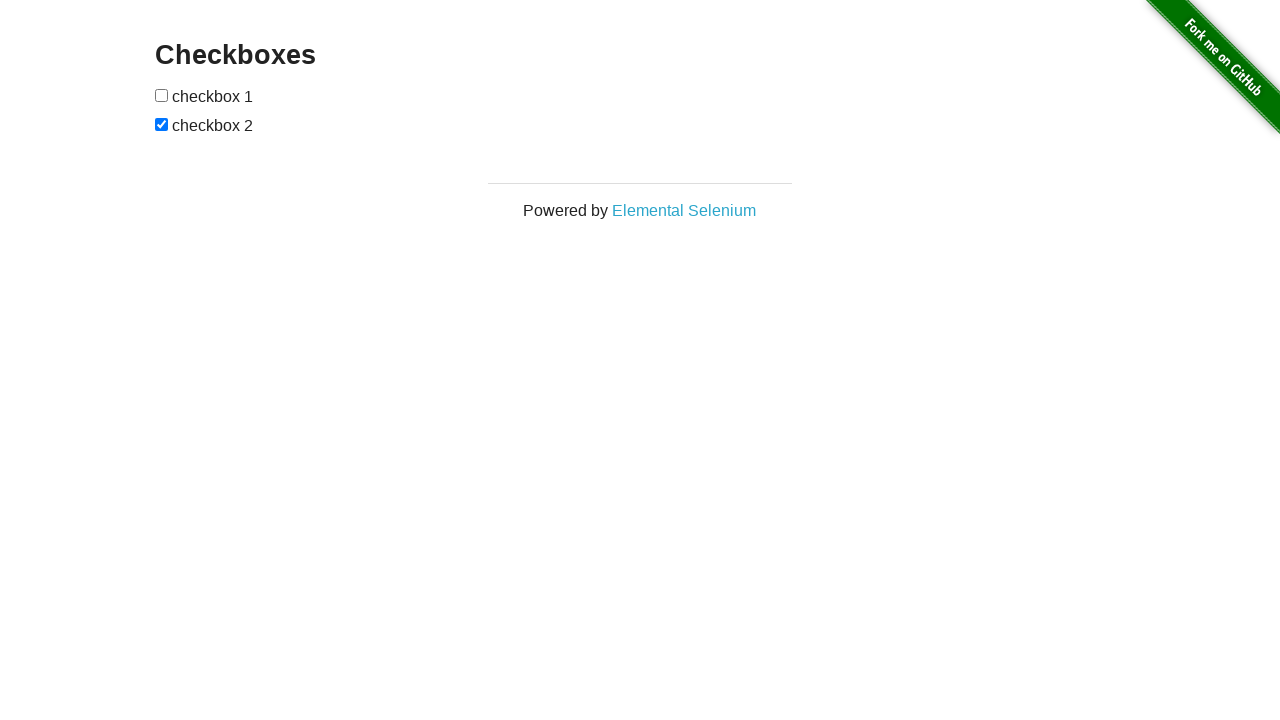

Clicked the first checkbox at (162, 95) on #checkboxes input:first-child
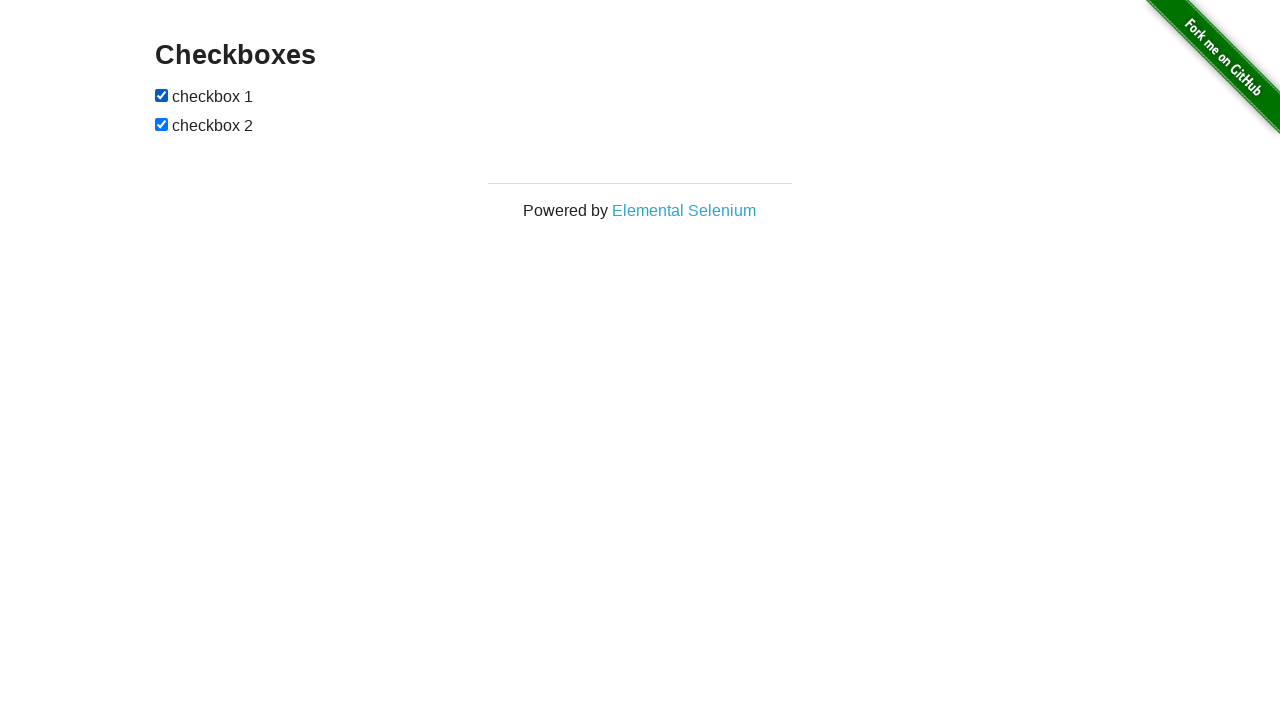

Checked if first checkbox is now checked
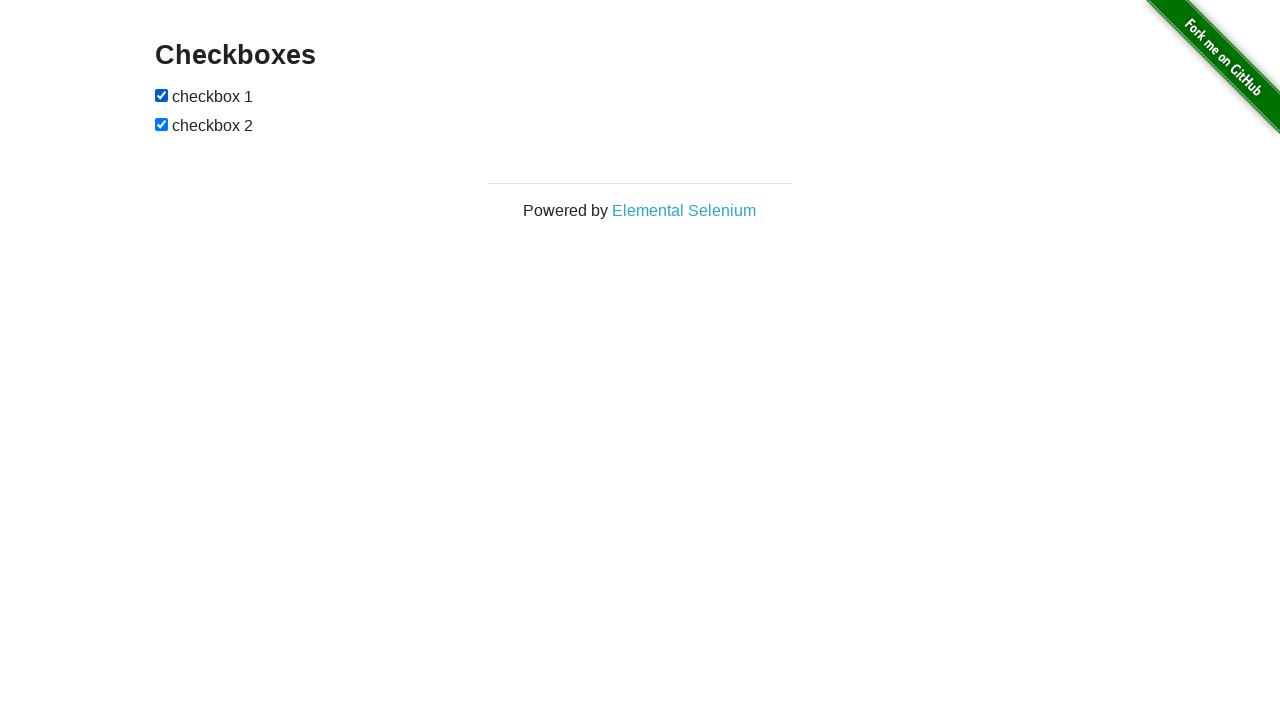

Verified that checkbox is checked
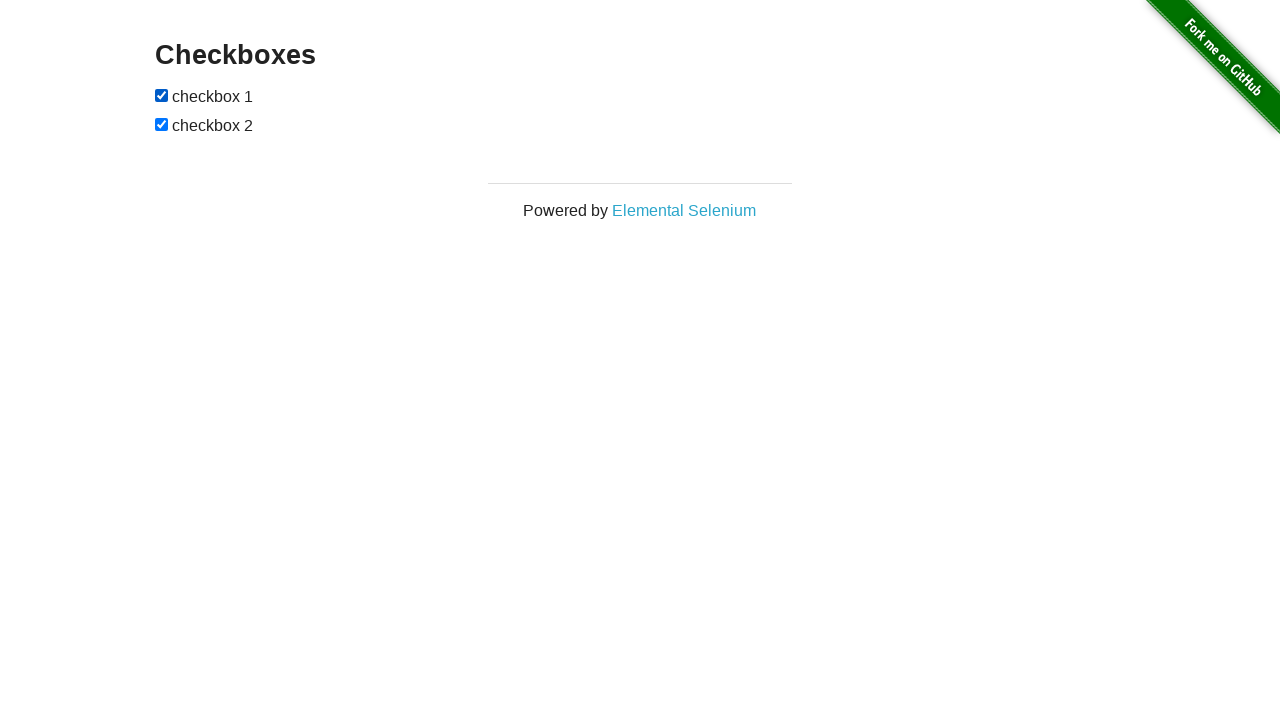

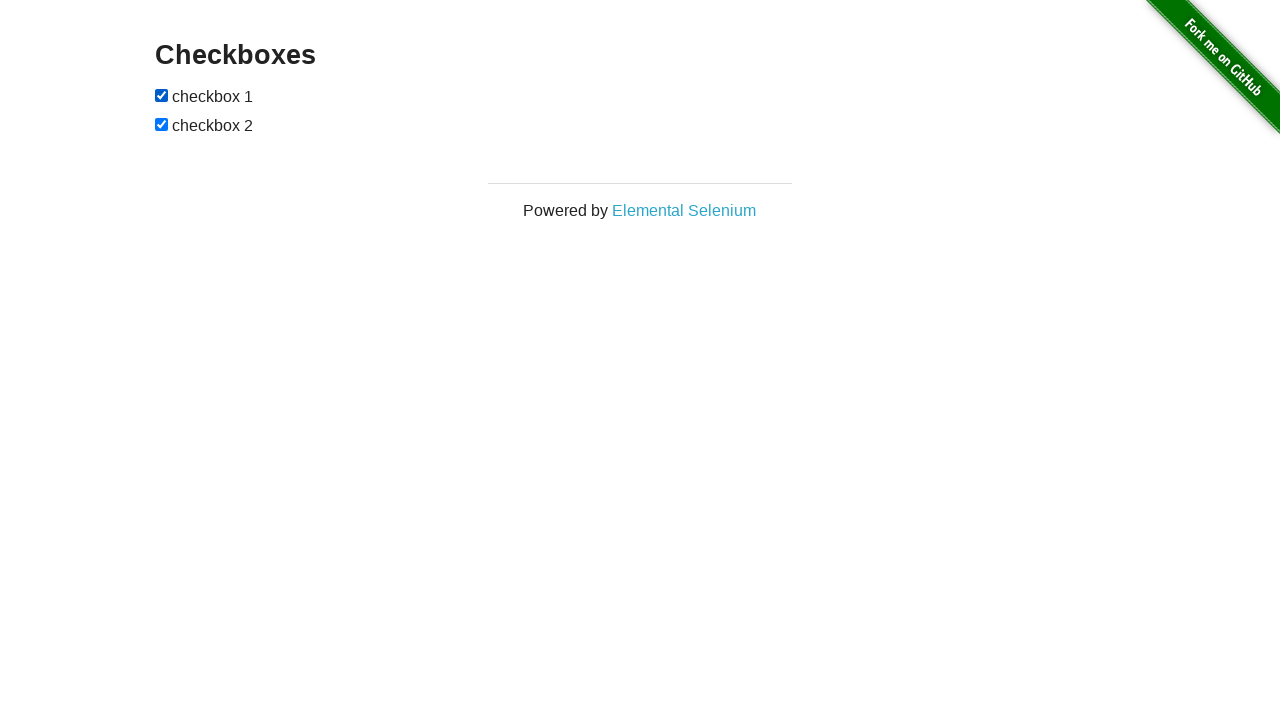